Tests adding a product (iPhone 12) to the shopping cart on BrowserStack demo e-commerce site and verifies the item appears in the cart.

Starting URL: https://bstackdemo.com/

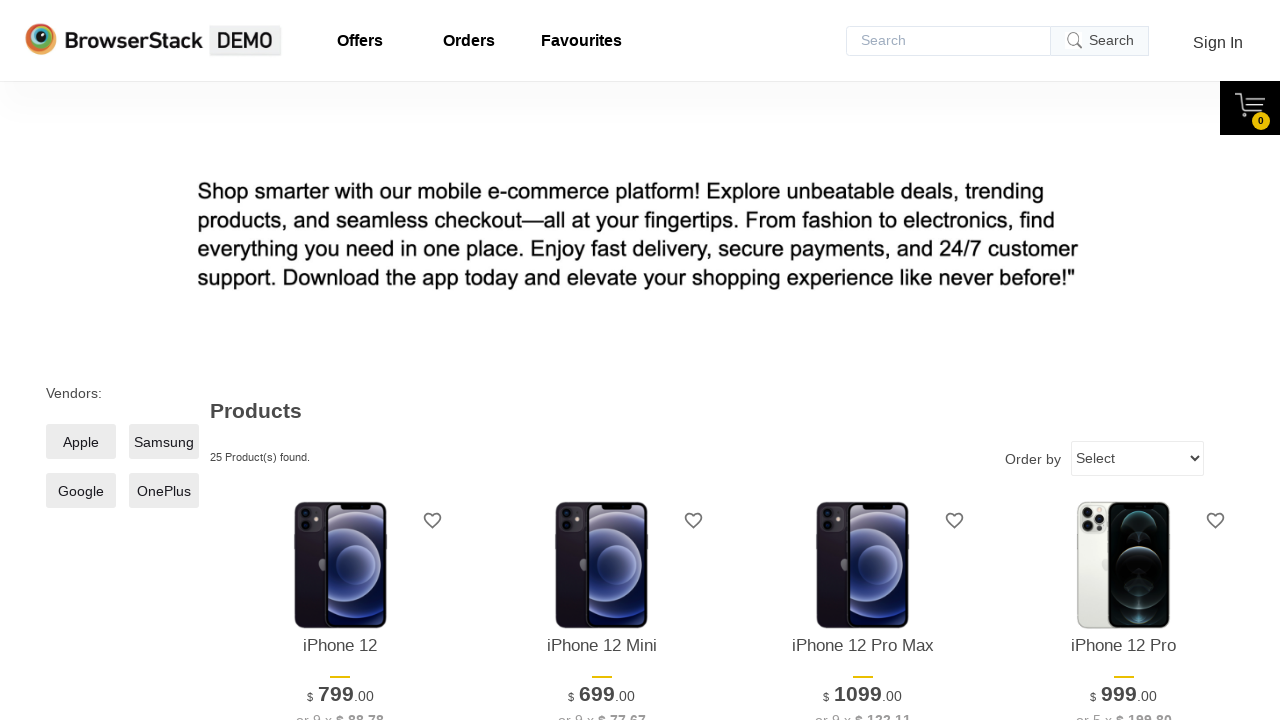

Page loaded and title contains 'StackDemo'
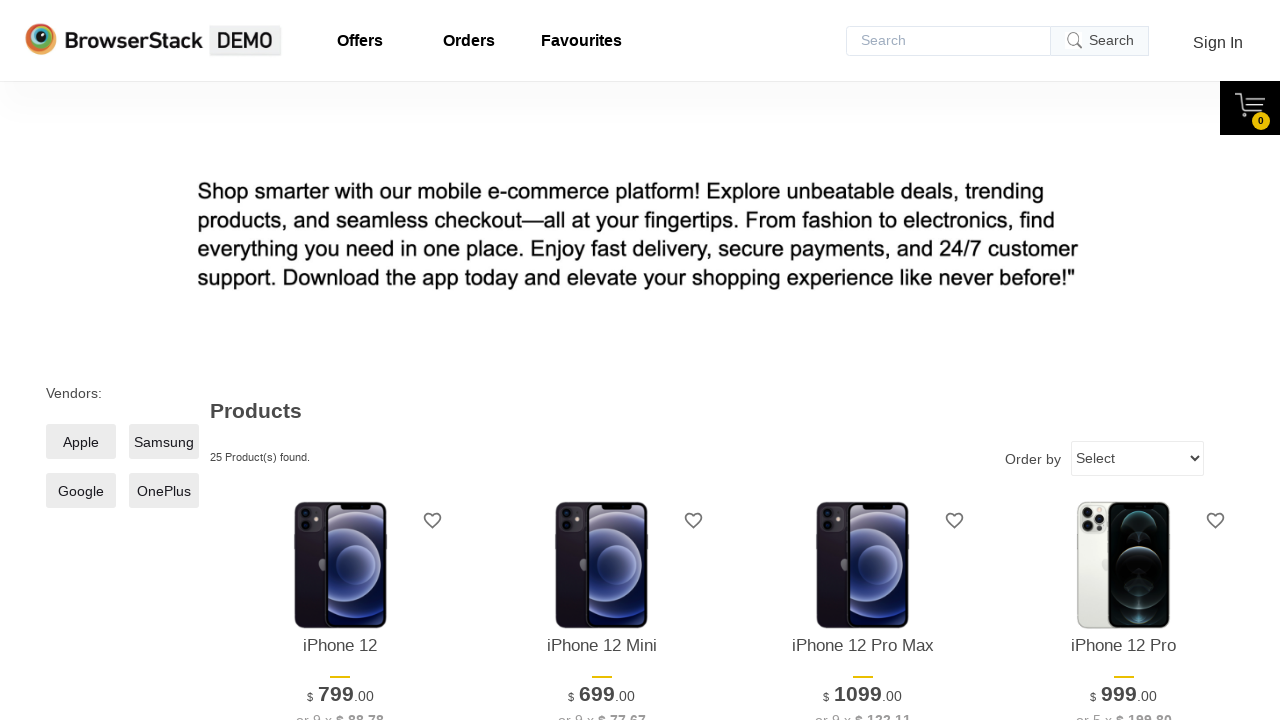

Located iPhone 12 product element on page
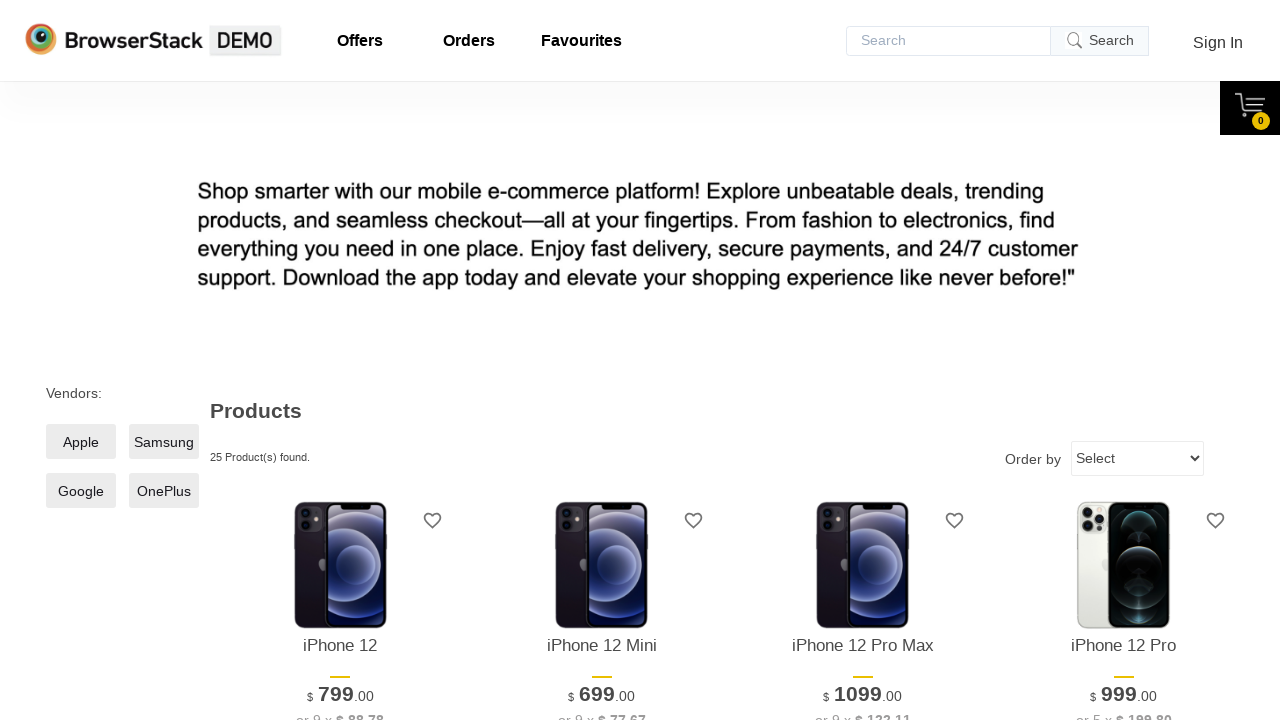

Retrieved product name: iPhone 12
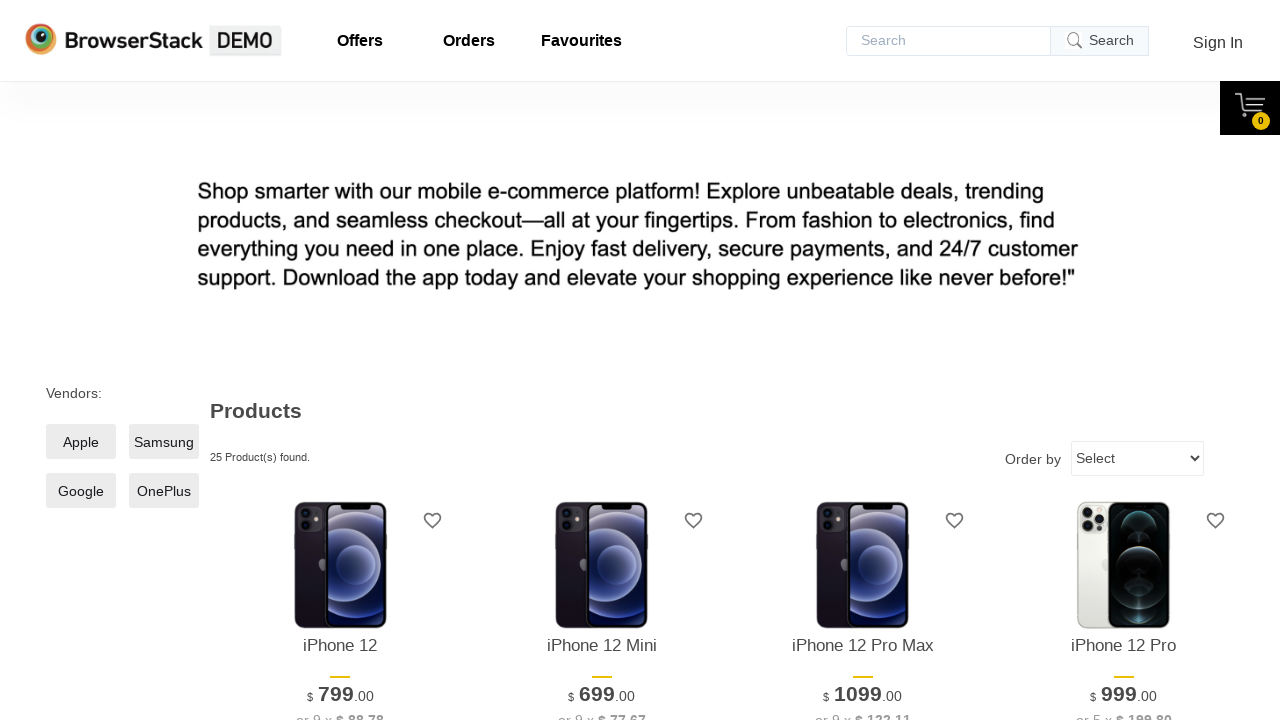

Add to cart button is visible
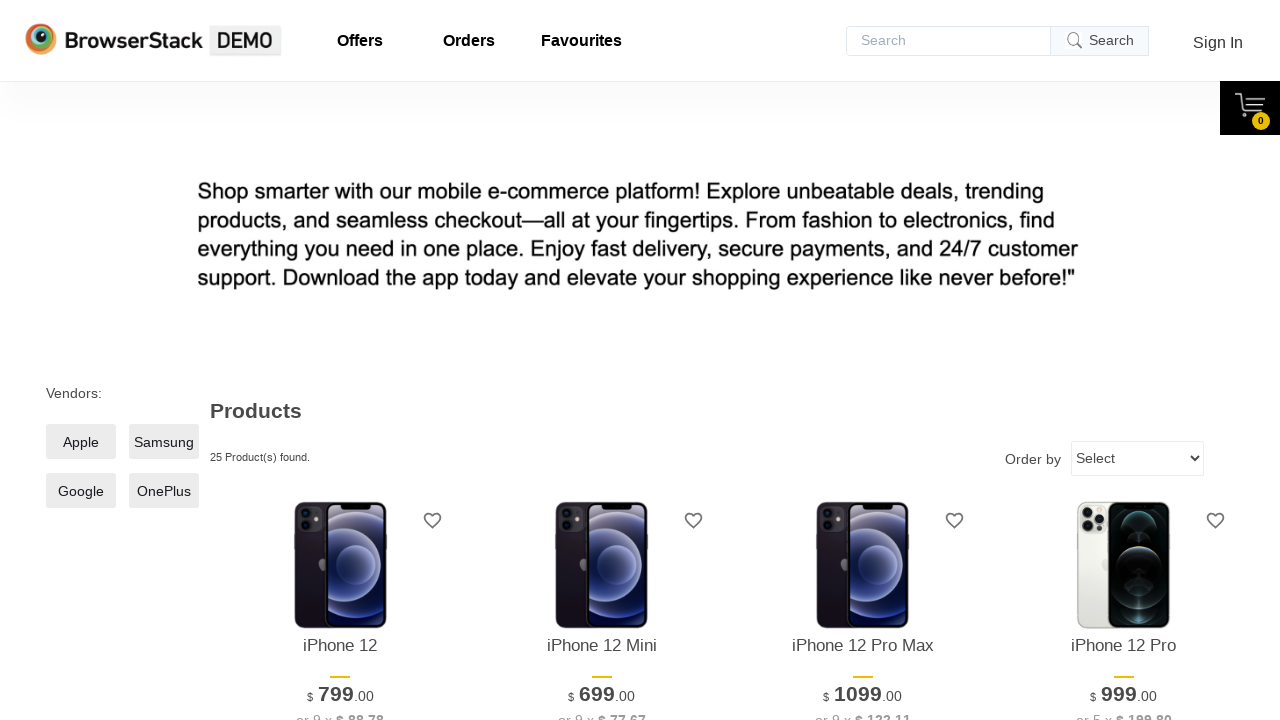

Clicked Add to cart button for iPhone 12 at (340, 361) on xpath=//*[@id="1"]/div[4]
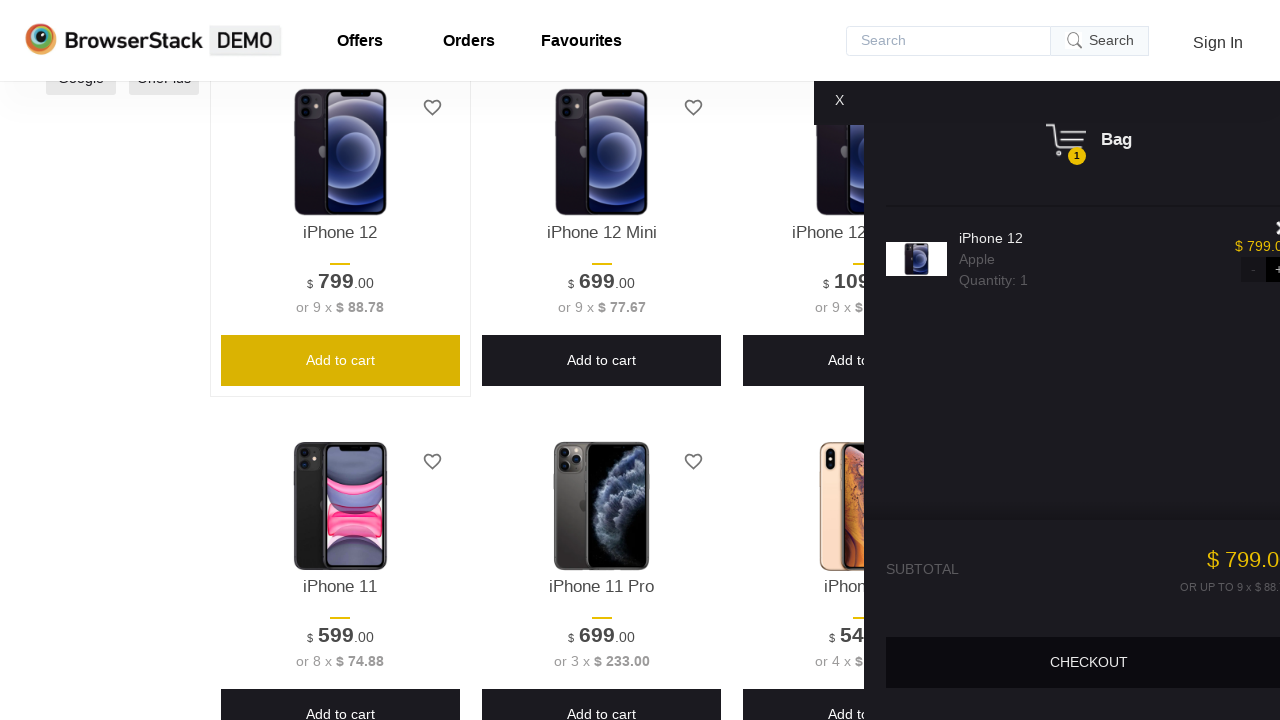

Cart pane appeared and is visible
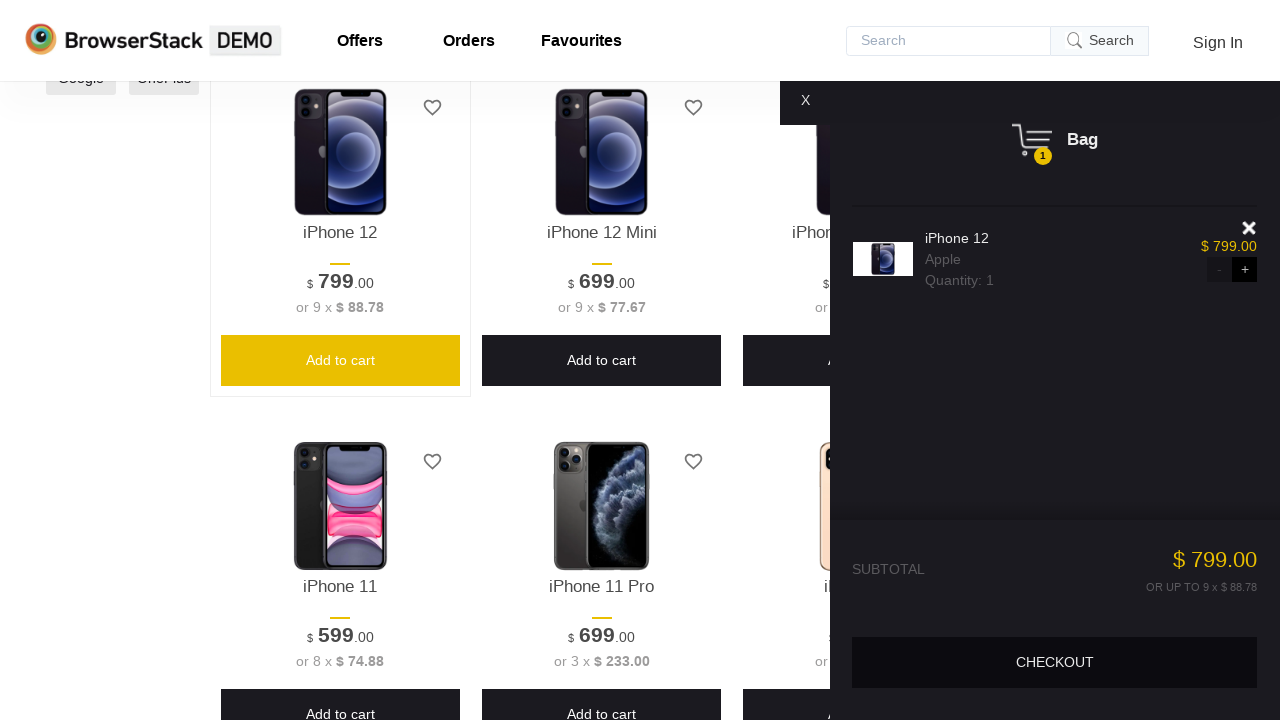

Located product item in cart
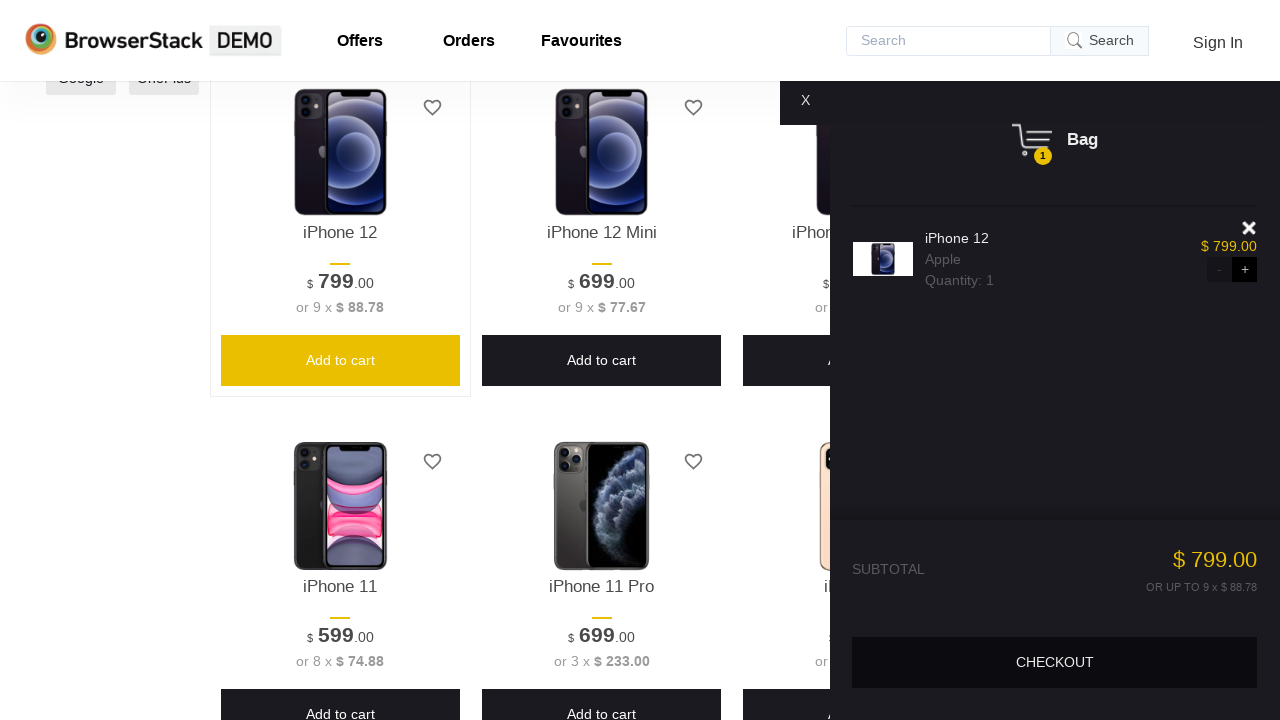

Retrieved cart item name: iPhone 12
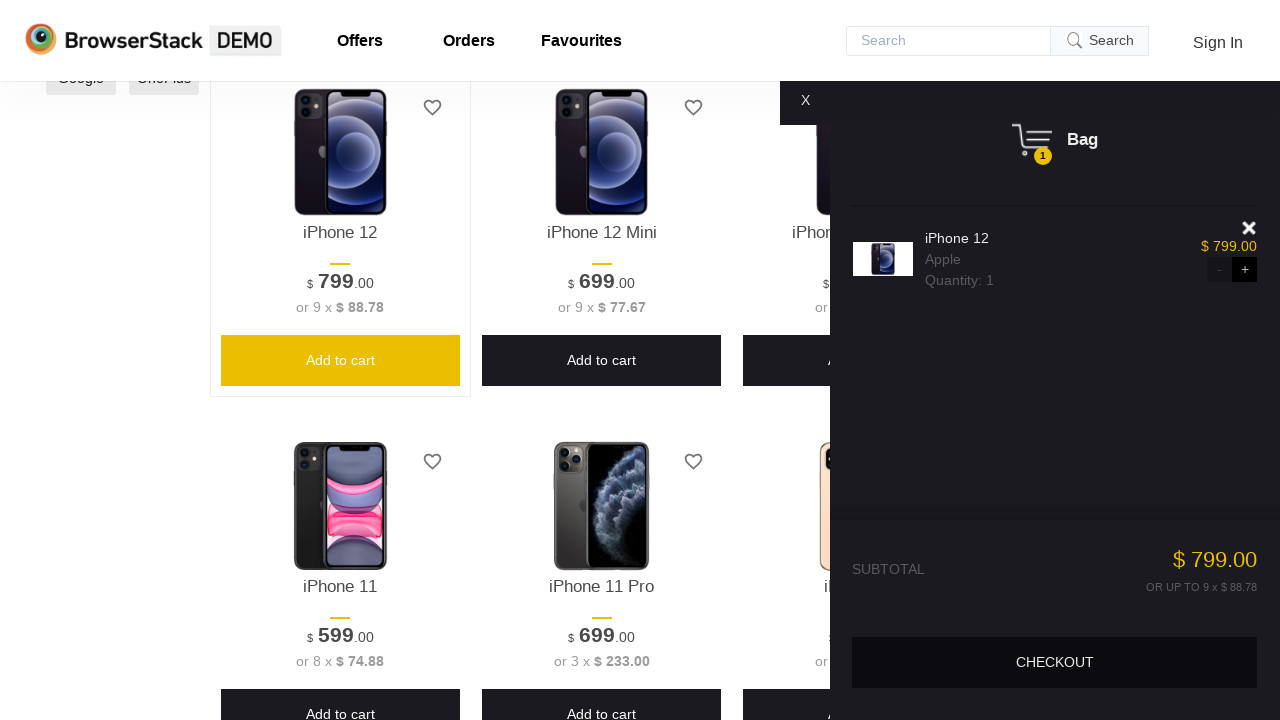

Verified product name matches between page and cart
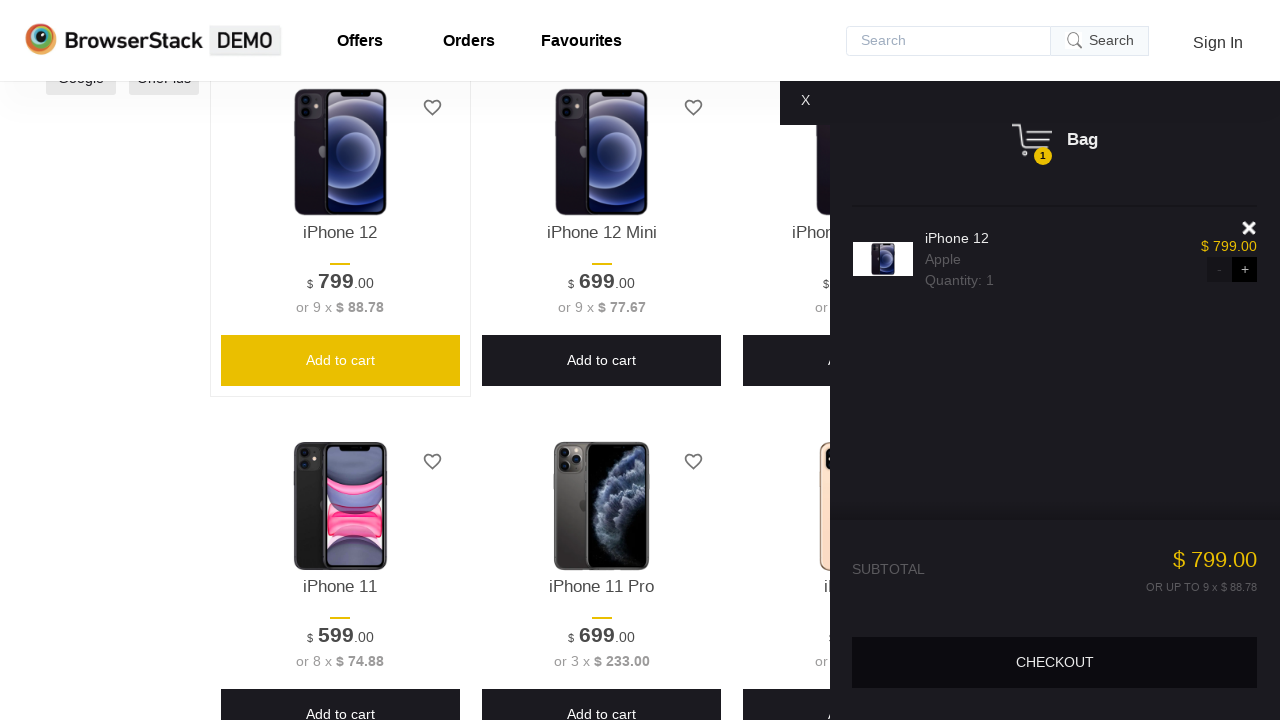

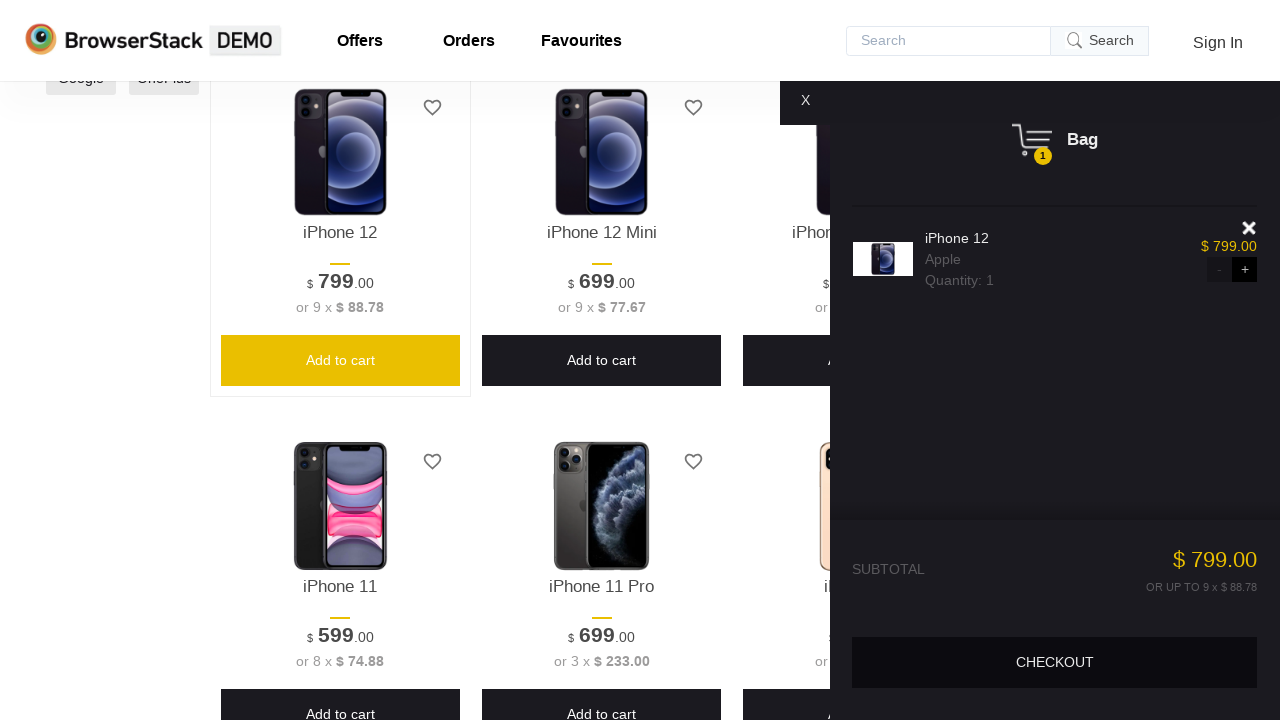